Demonstrates drag and drop action by dragging element 'box A' onto element 'box B'

Starting URL: https://crossbrowsertesting.github.io/drag-and-drop

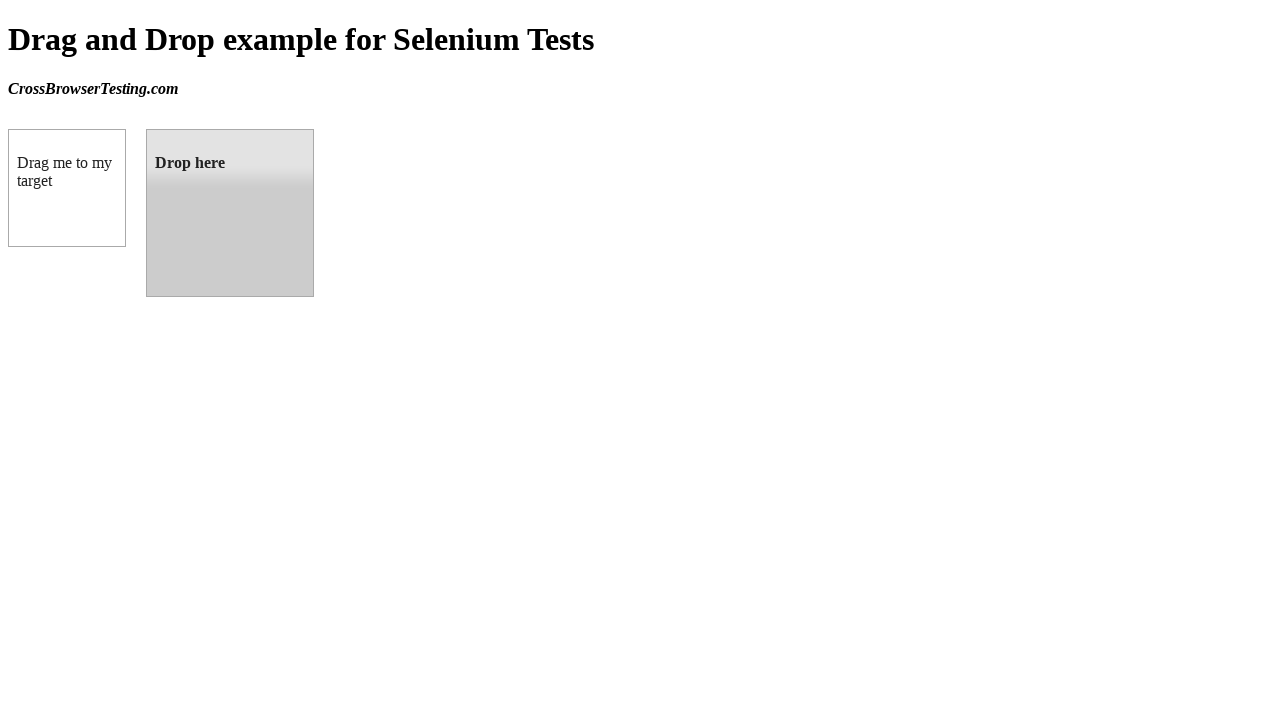

Located source element 'box A' with id 'draggable'
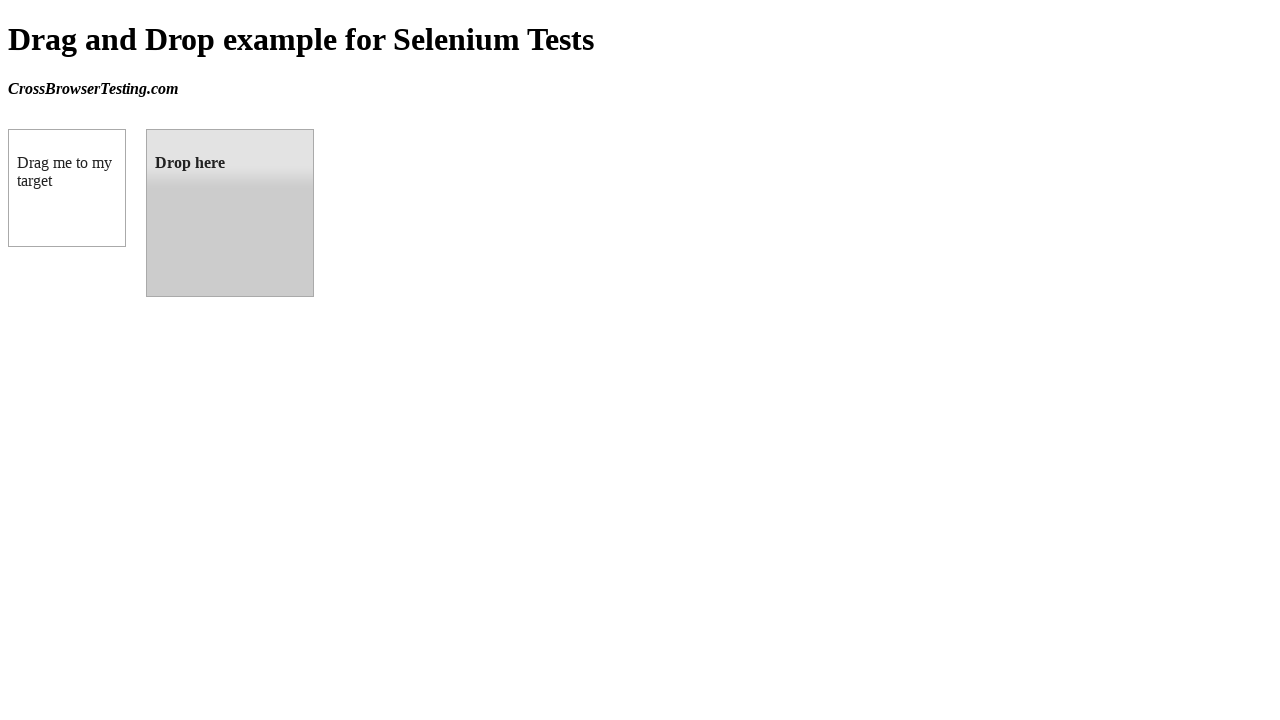

Located target element 'box B' with id 'droppable'
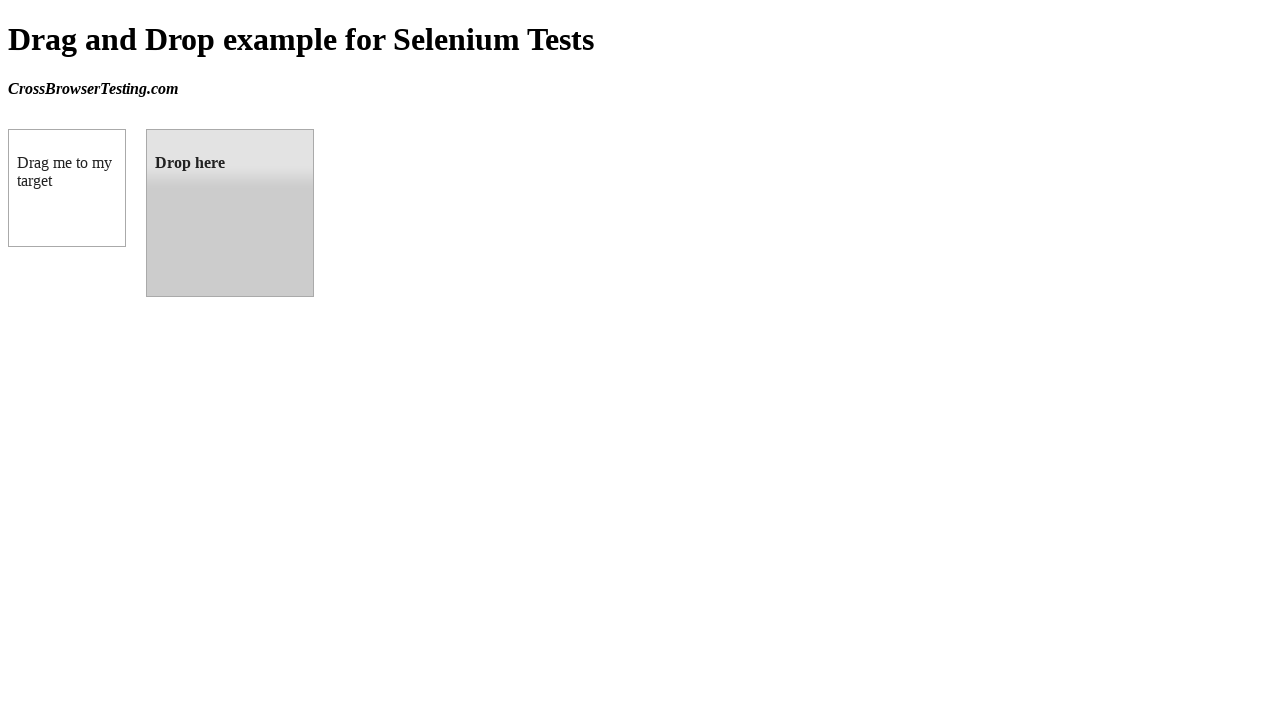

Dragged 'box A' onto 'box B' successfully at (230, 213)
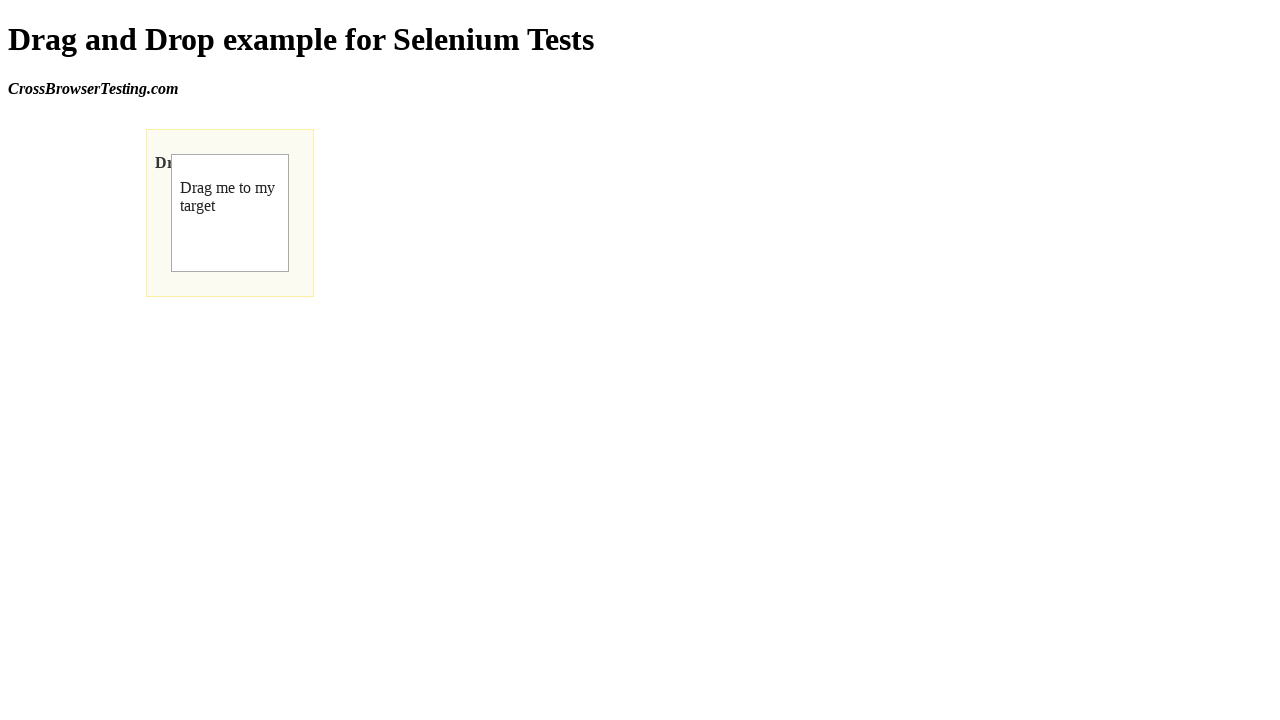

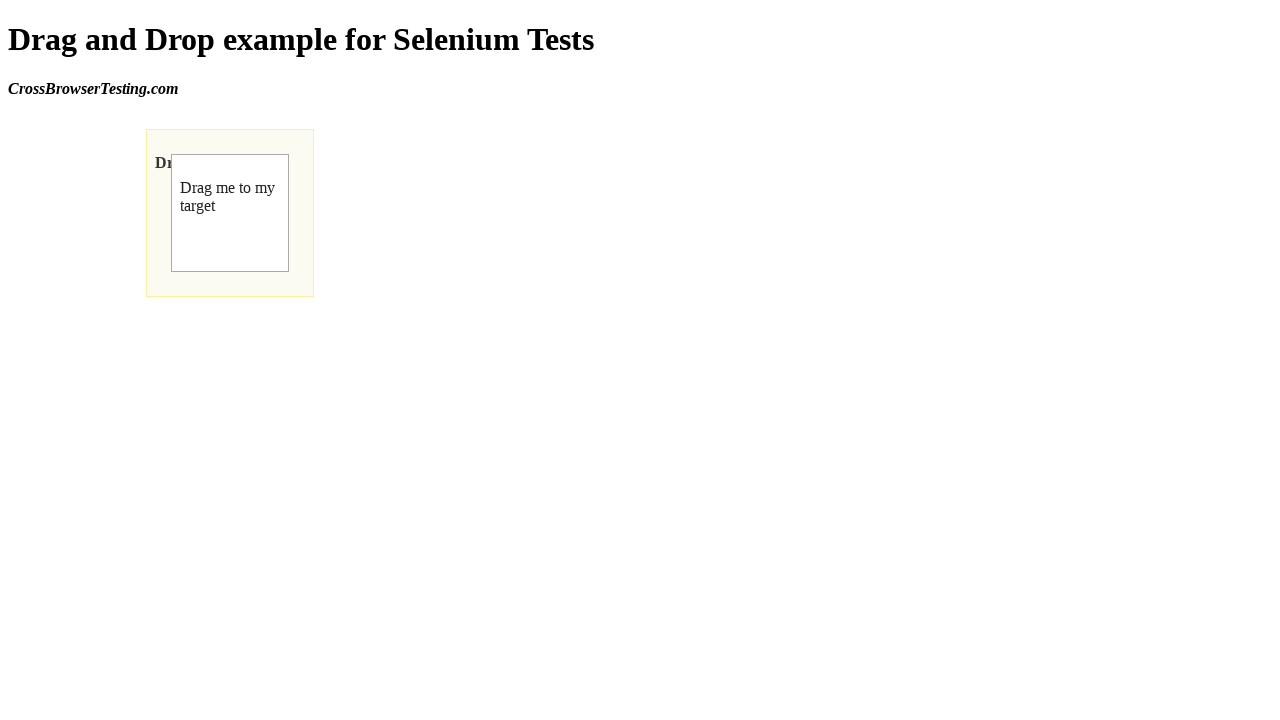